Navigates to GlobalSQA homepage and verifies the page loads by checking the page title

Starting URL: https://www.globalsqa.com/

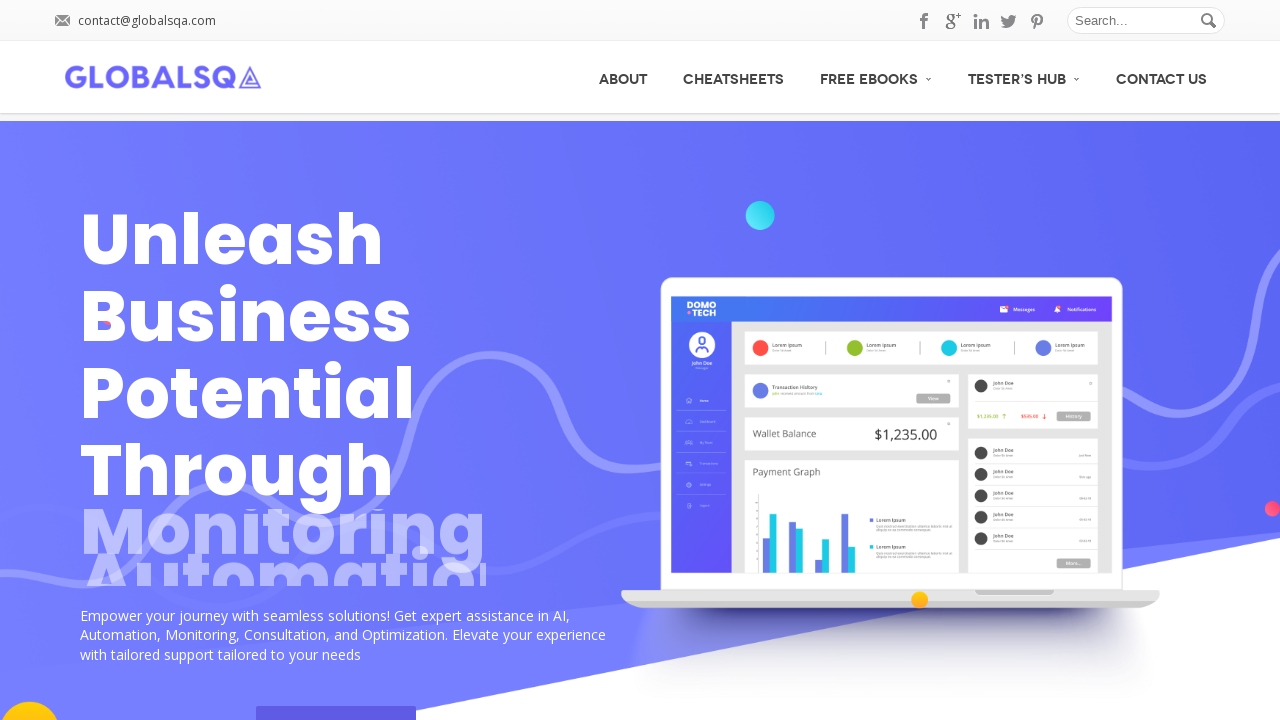

Waited for page to reach domcontentloaded state
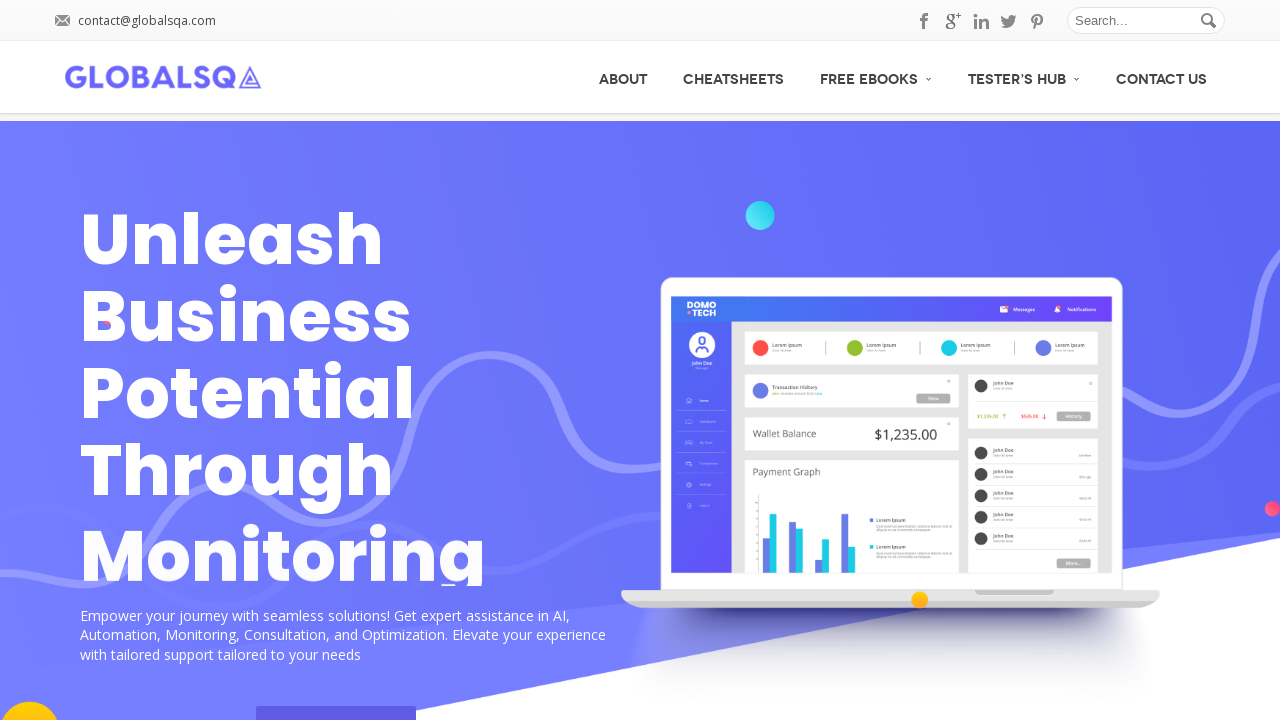

Retrieved page title: Home - GlobalSQA
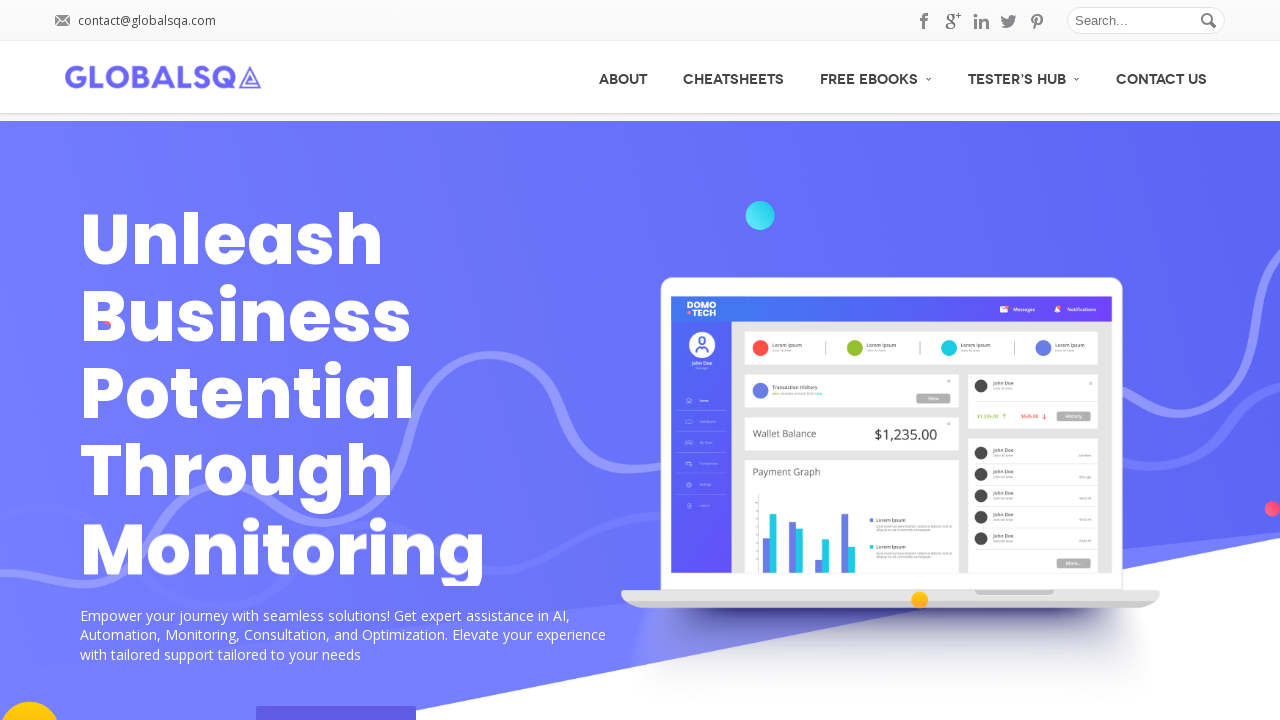

Printed page title to console: Home - GlobalSQA
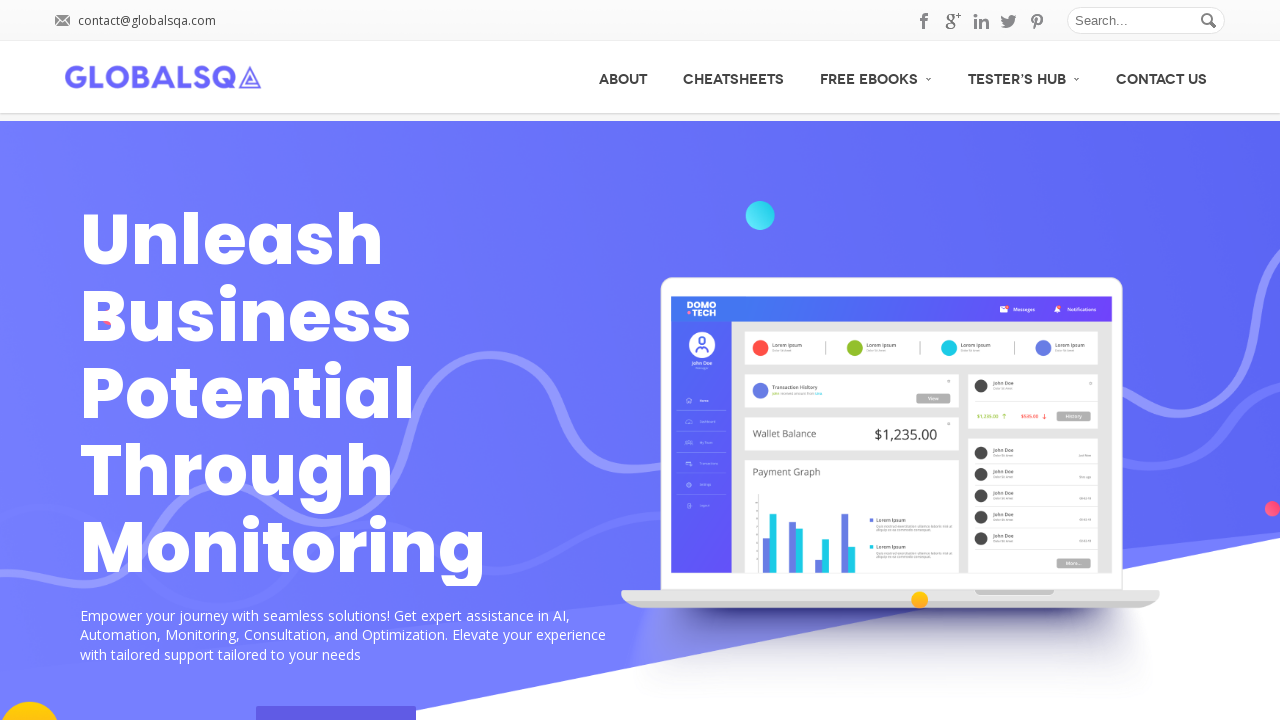

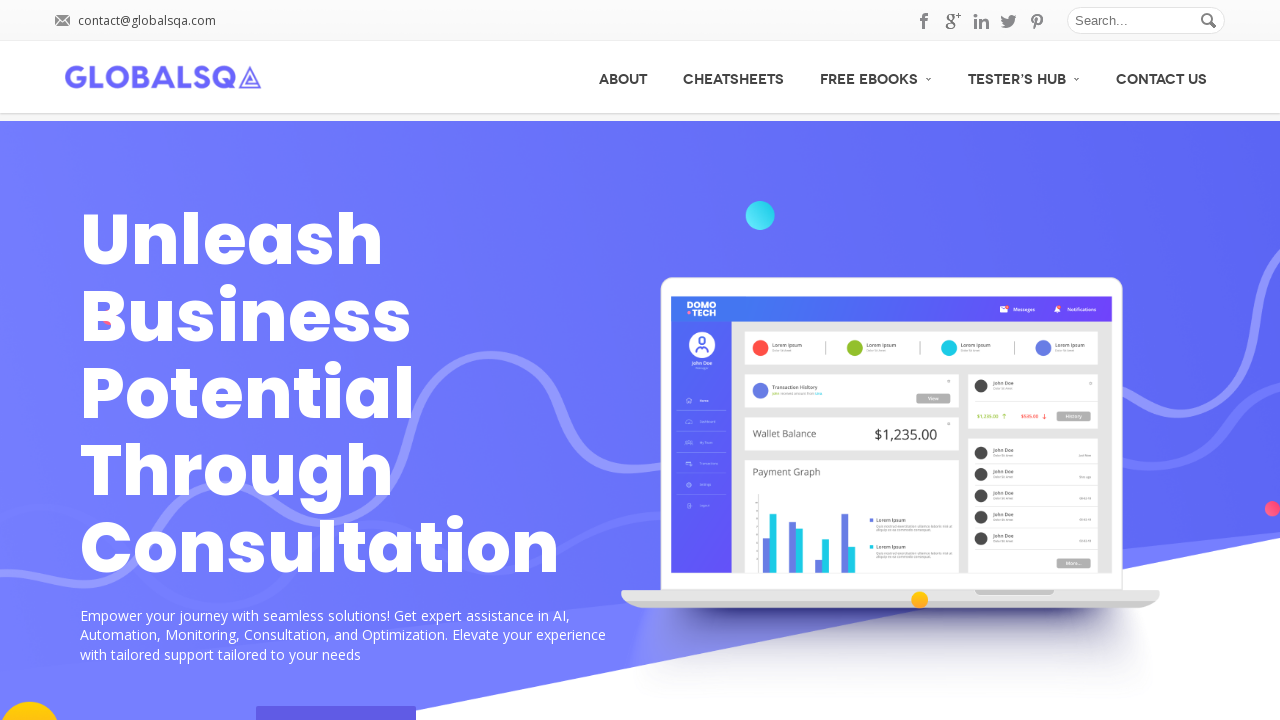